Tests different mouse click events (left click, double click, and right click) on a webpage and verifies the active state changes

Starting URL: https://v1.training-support.net/selenium/input-events

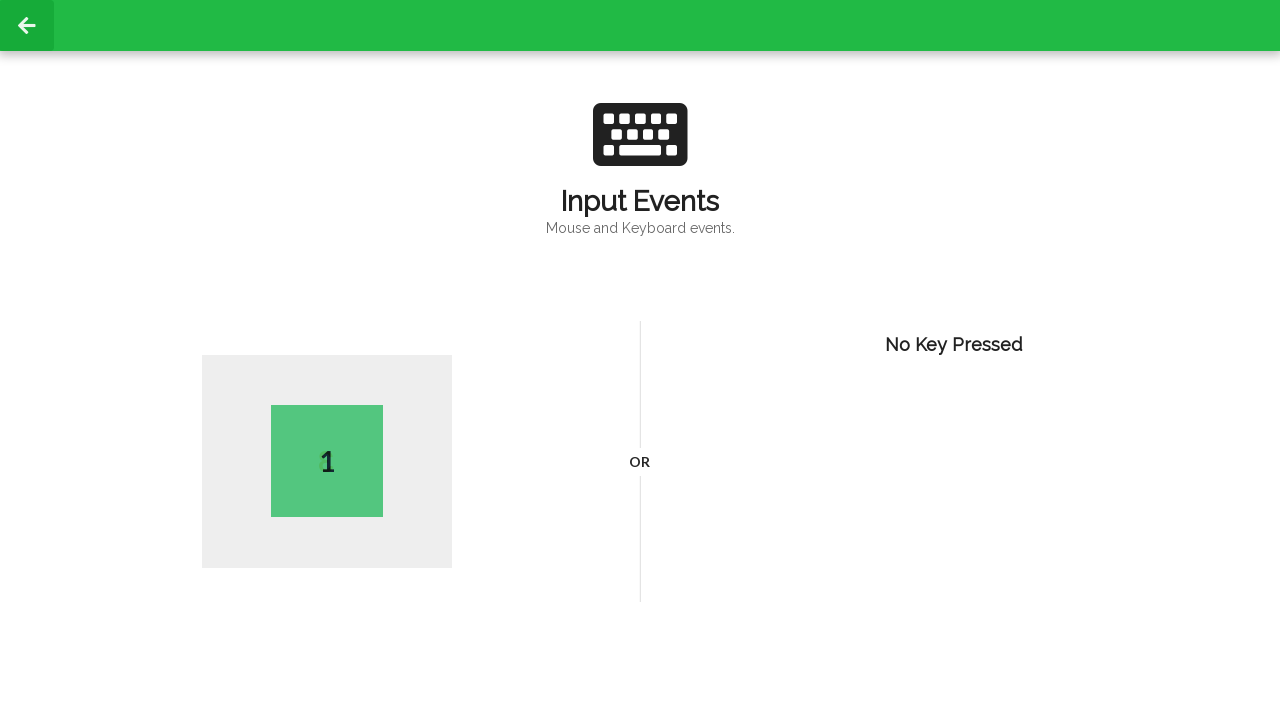

Performed left click on body element at (640, 360) on body
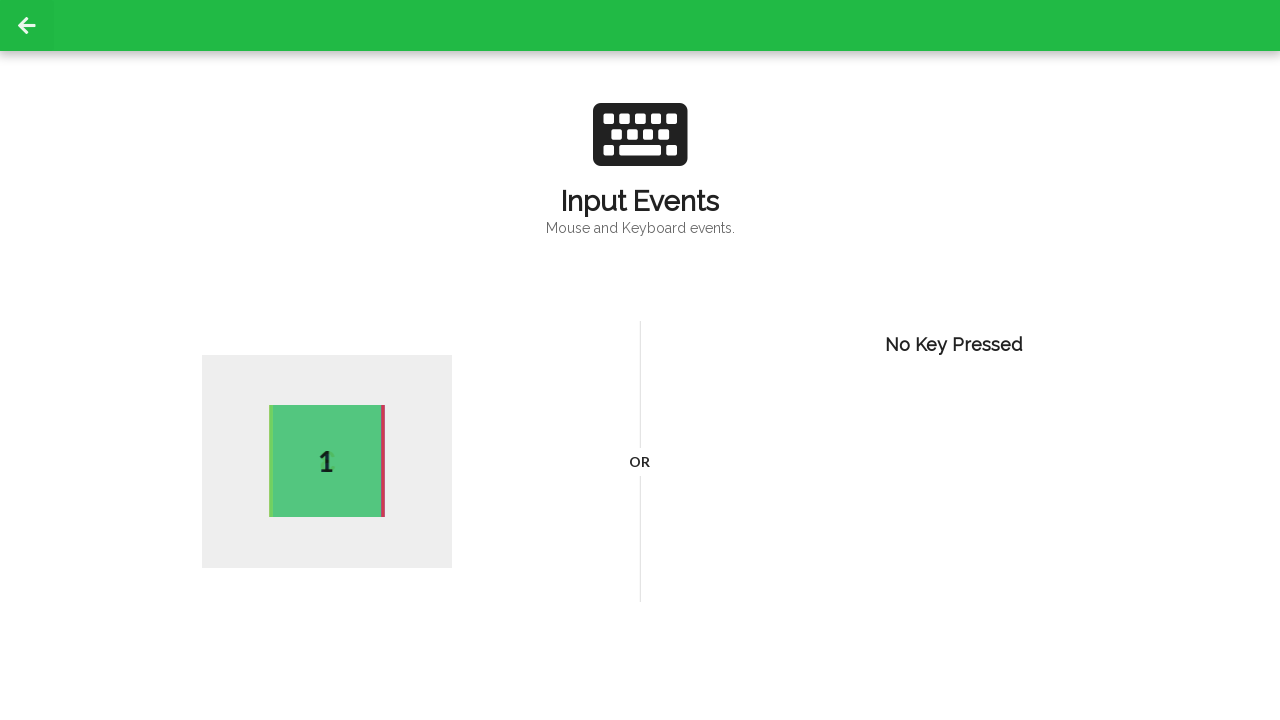

Retrieved text from active element after left click
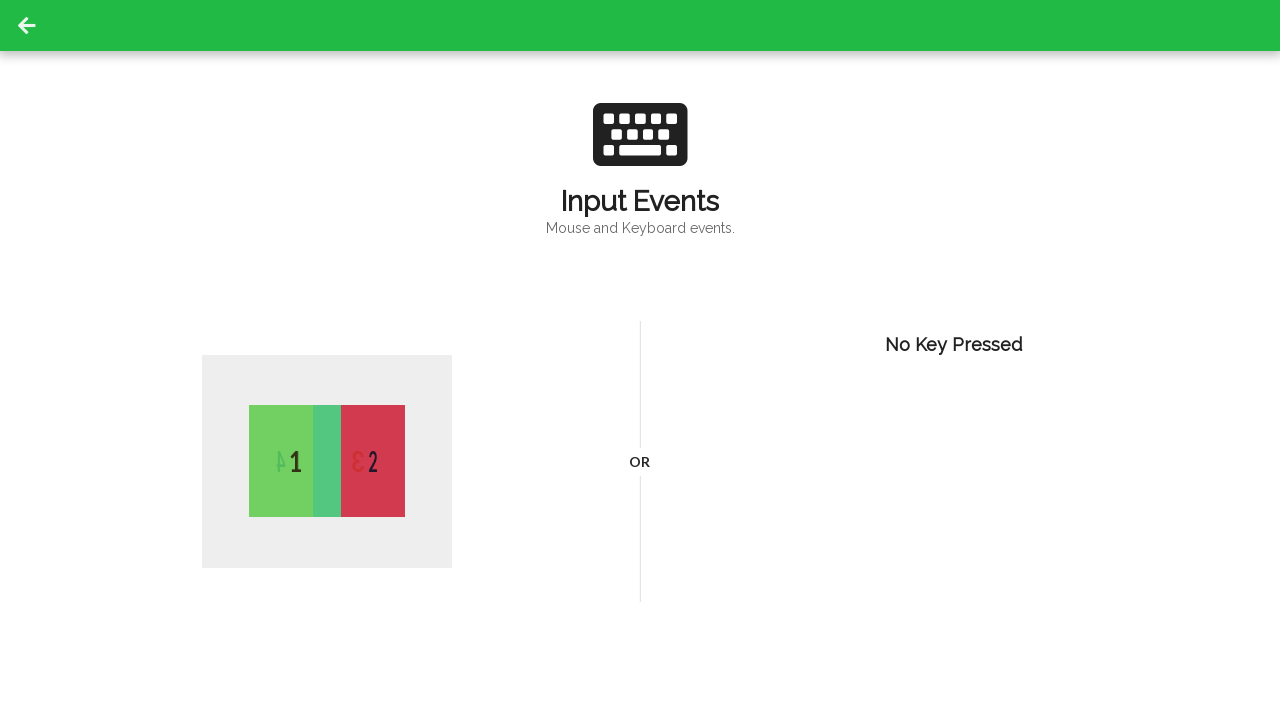

Performed double click on body element at (640, 360) on body
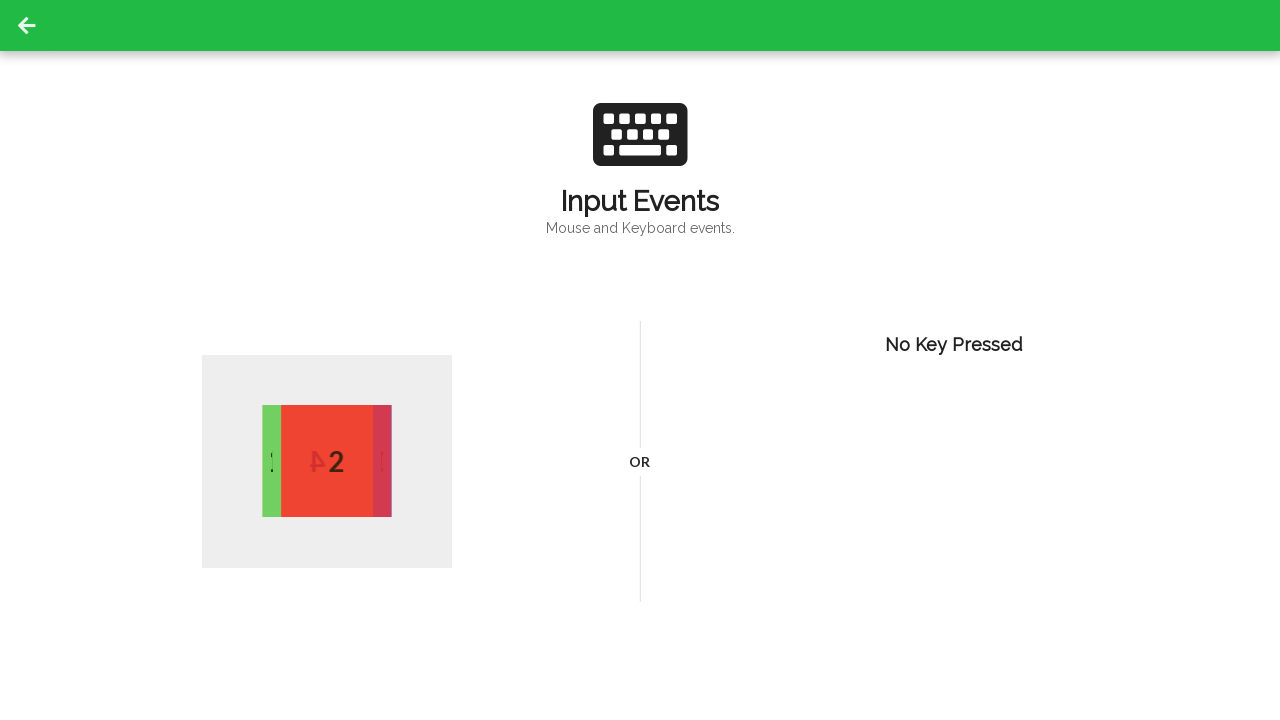

Retrieved text from active element after double click
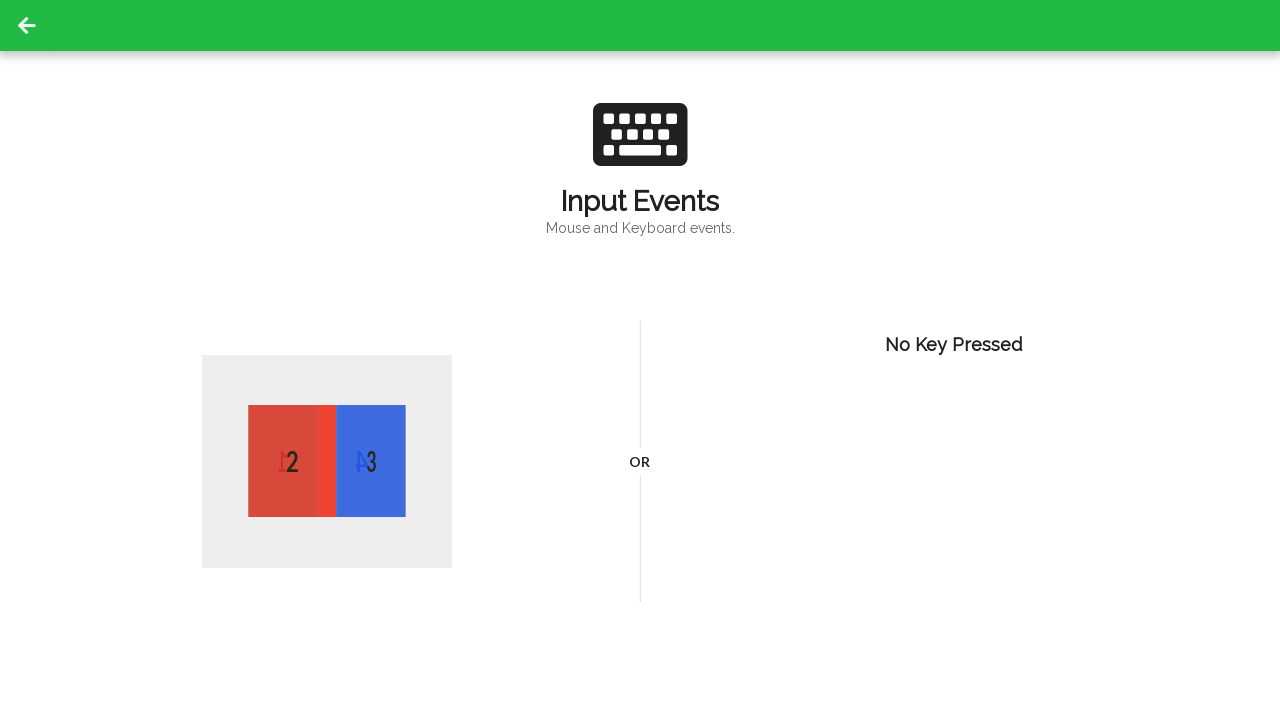

Performed right click on body element at (640, 360) on body
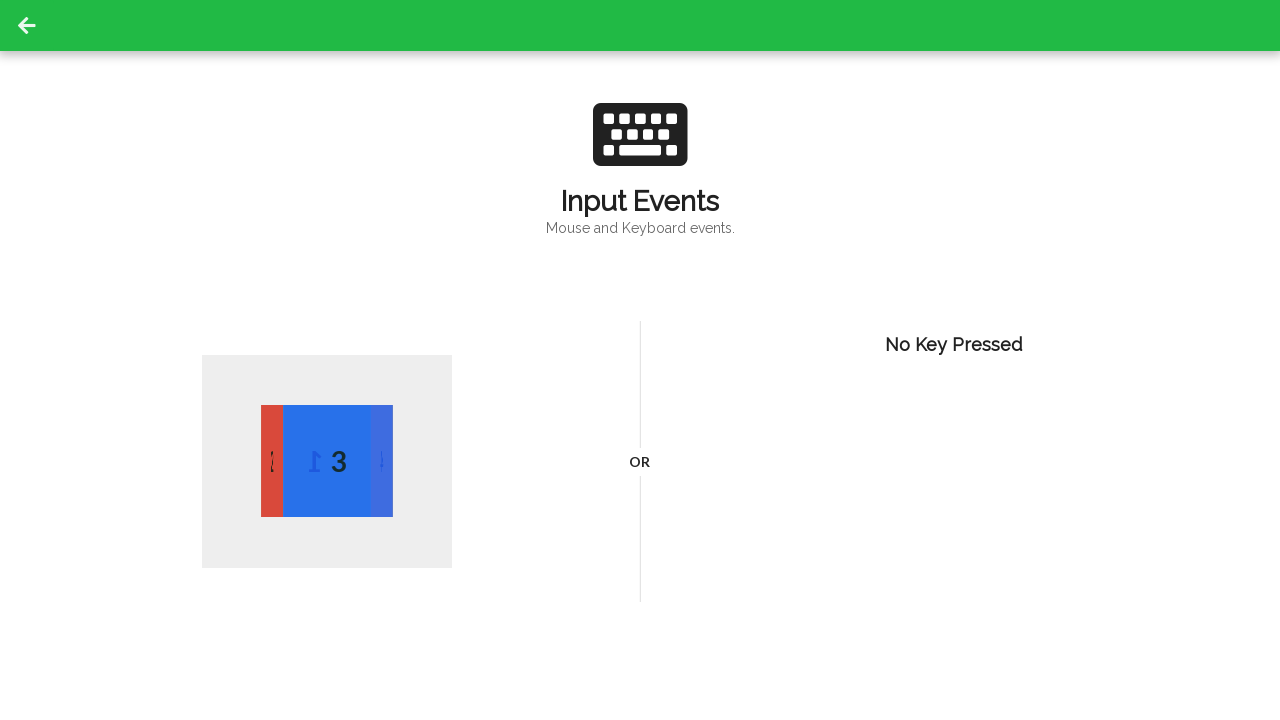

Retrieved text from active element after right click
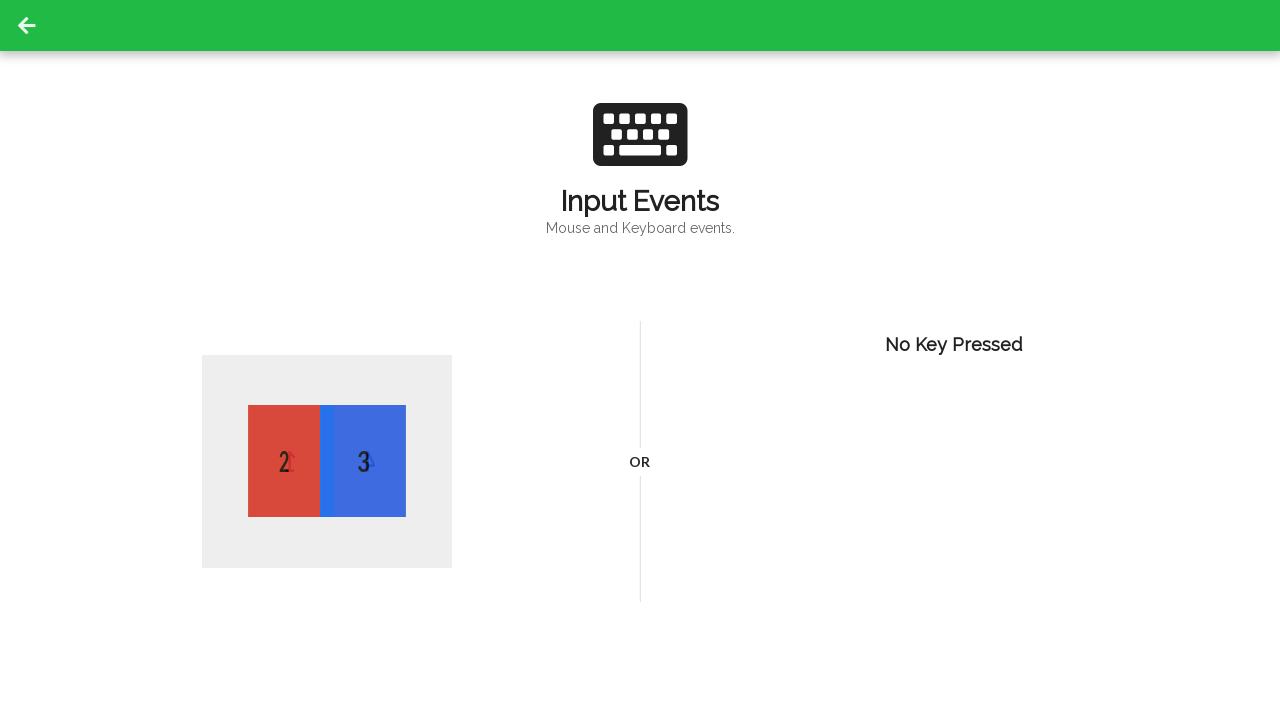

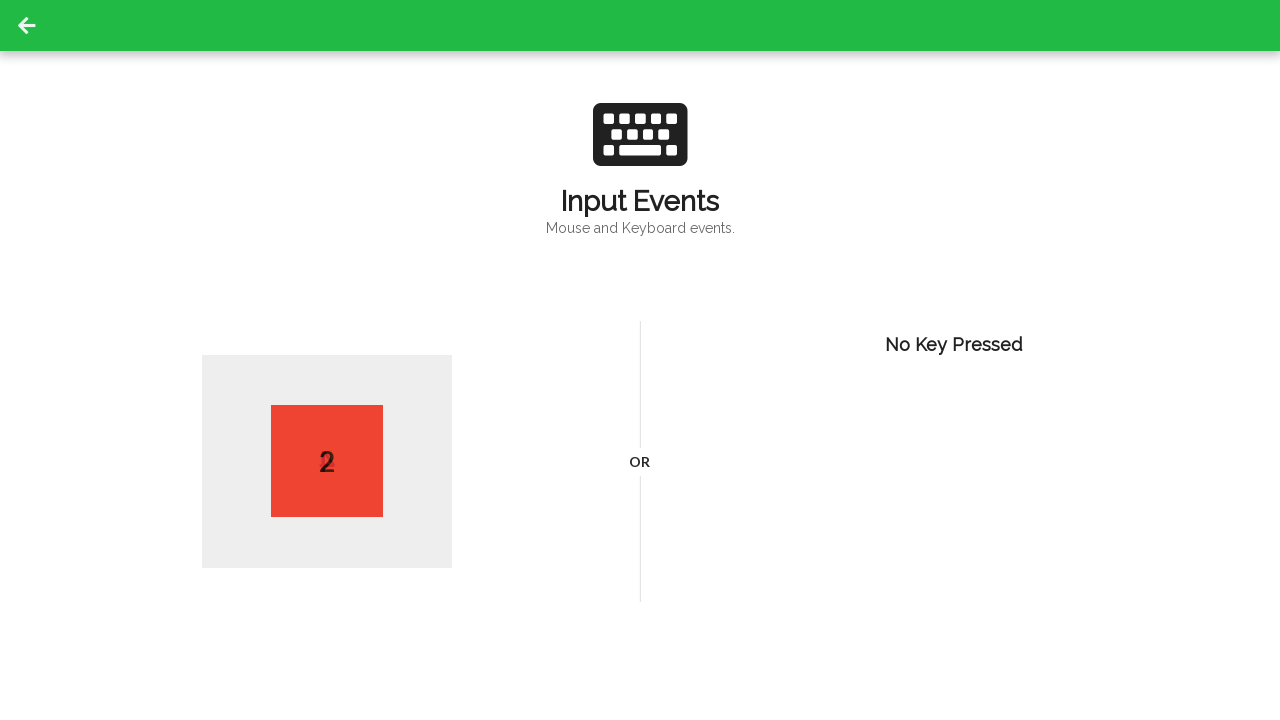